Tests a registration form by filling in first name, last name, and email fields, then submitting the form and verifying the success message

Starting URL: http://suninjuly.github.io/registration1.html

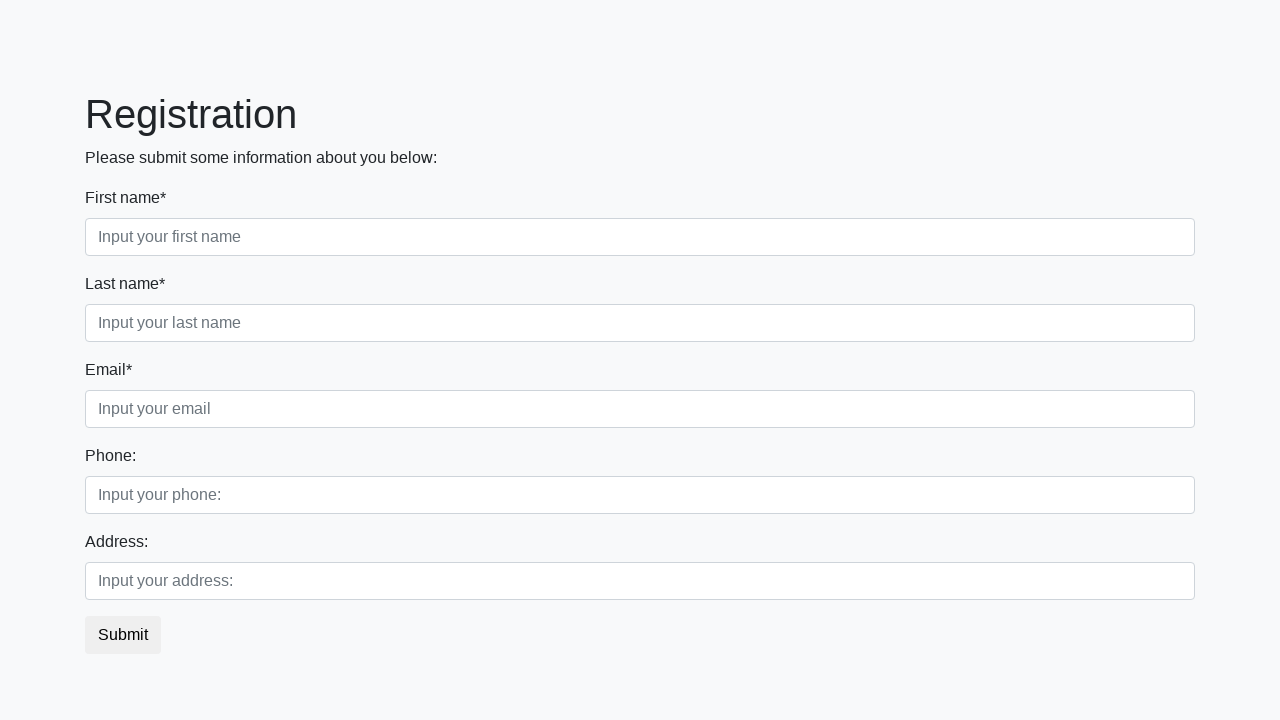

Filled first name field with 'Ivan' on input.first
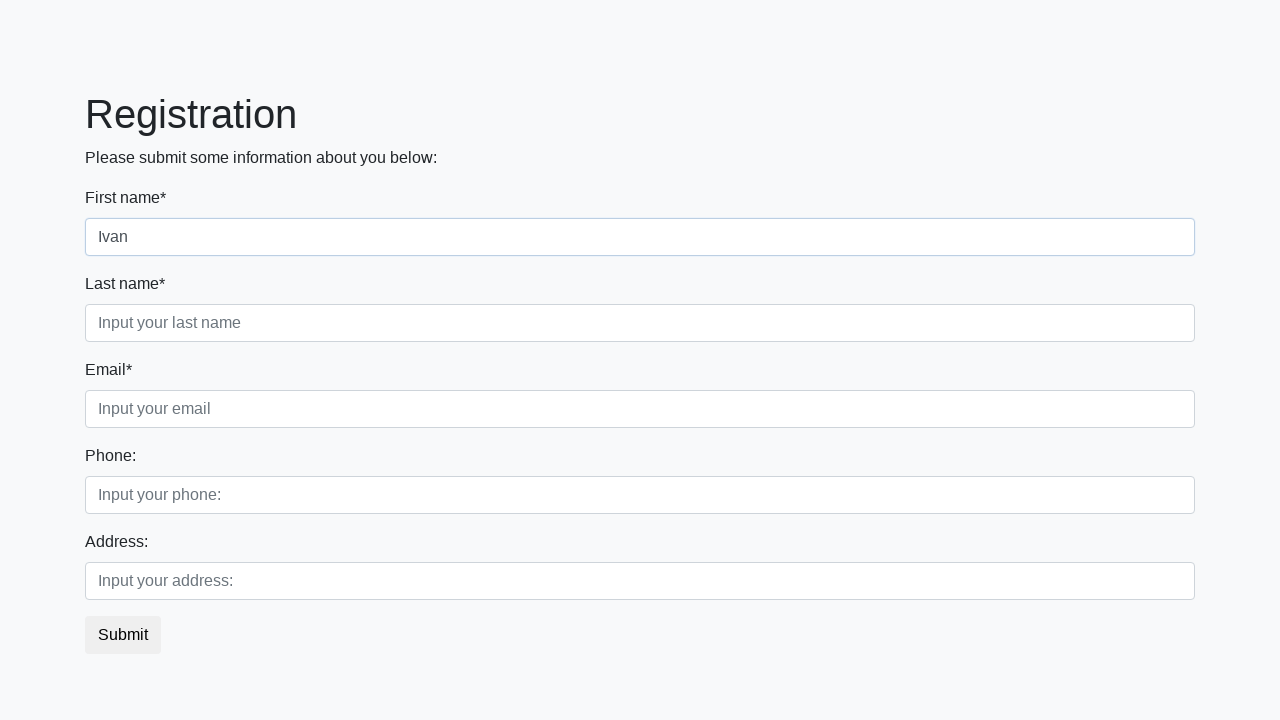

Filled last name field with 'Petrov' on input.second
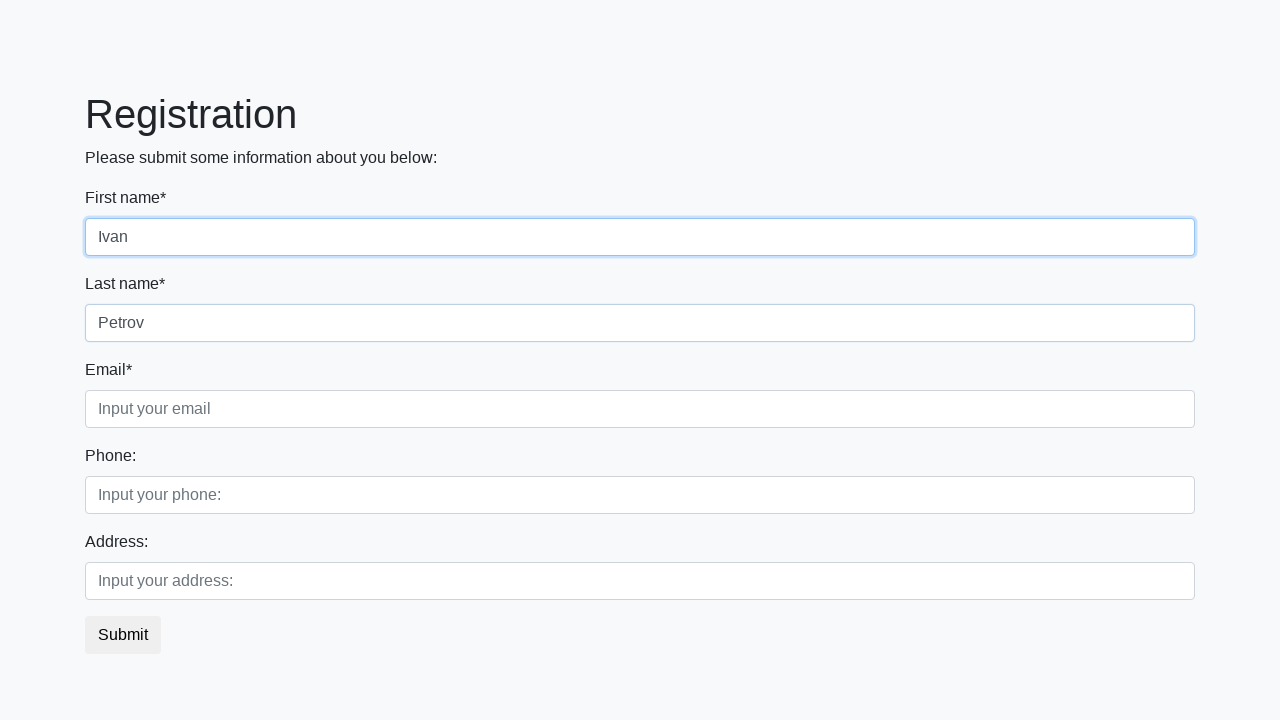

Filled email field with 'Smolensk@gmail.com' on input.third
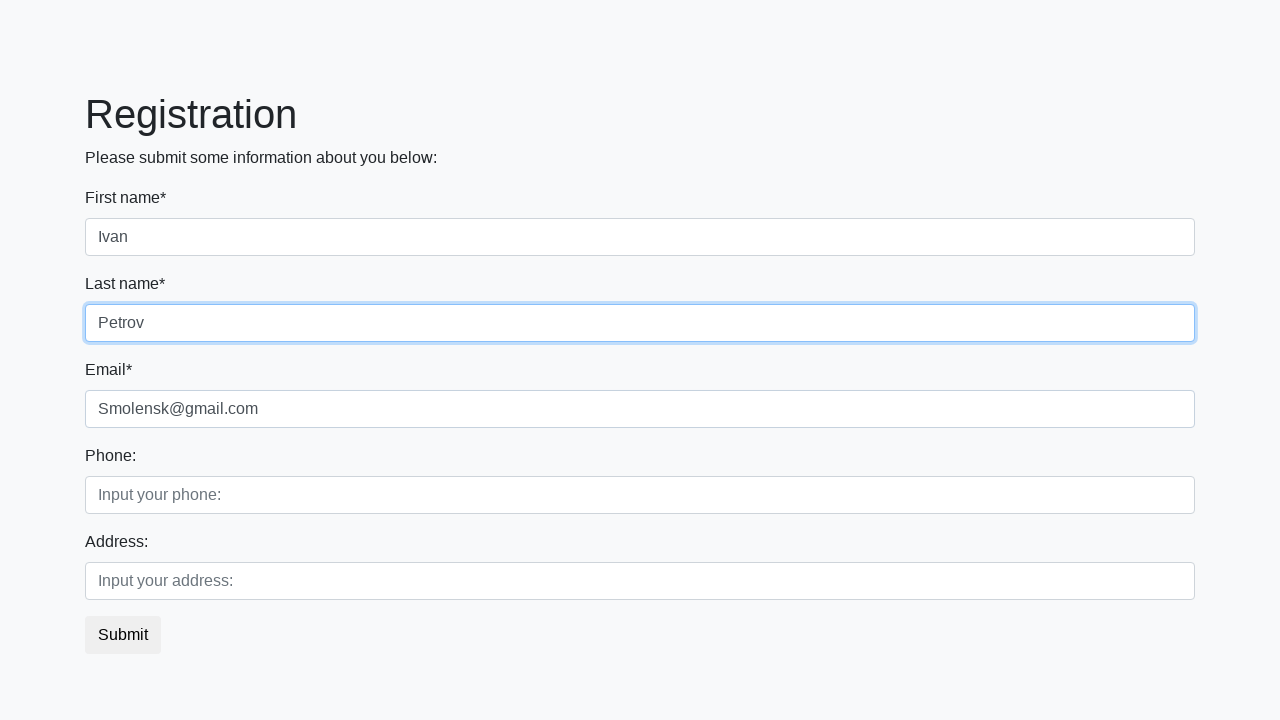

Clicked submit button to register at (123, 635) on button.btn
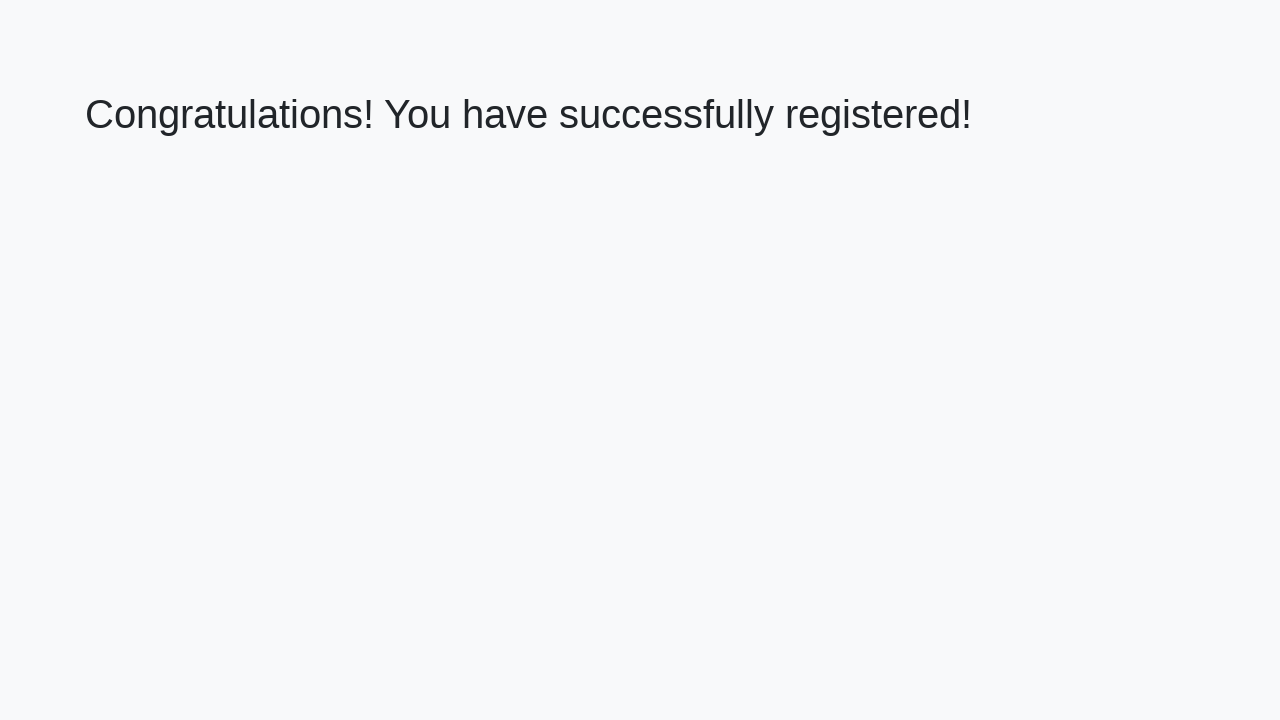

Success message appeared
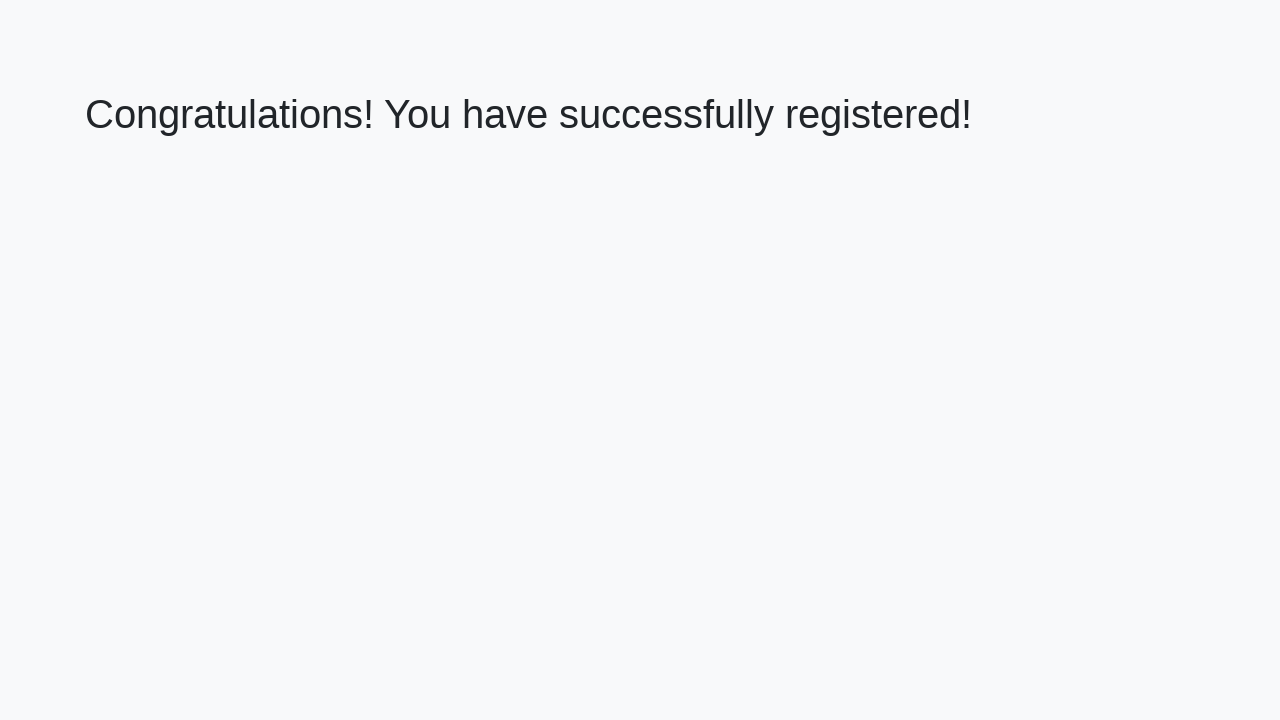

Retrieved success message text
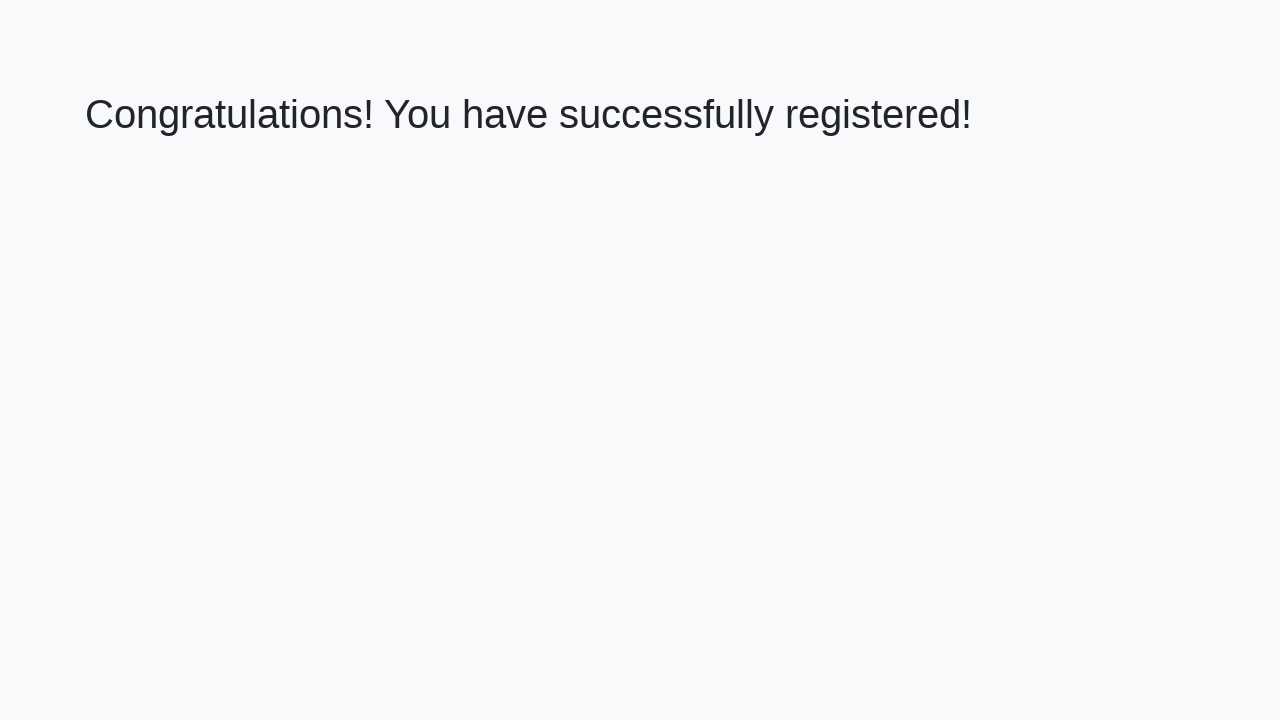

Verified success message: 'Congratulations! You have successfully registered!'
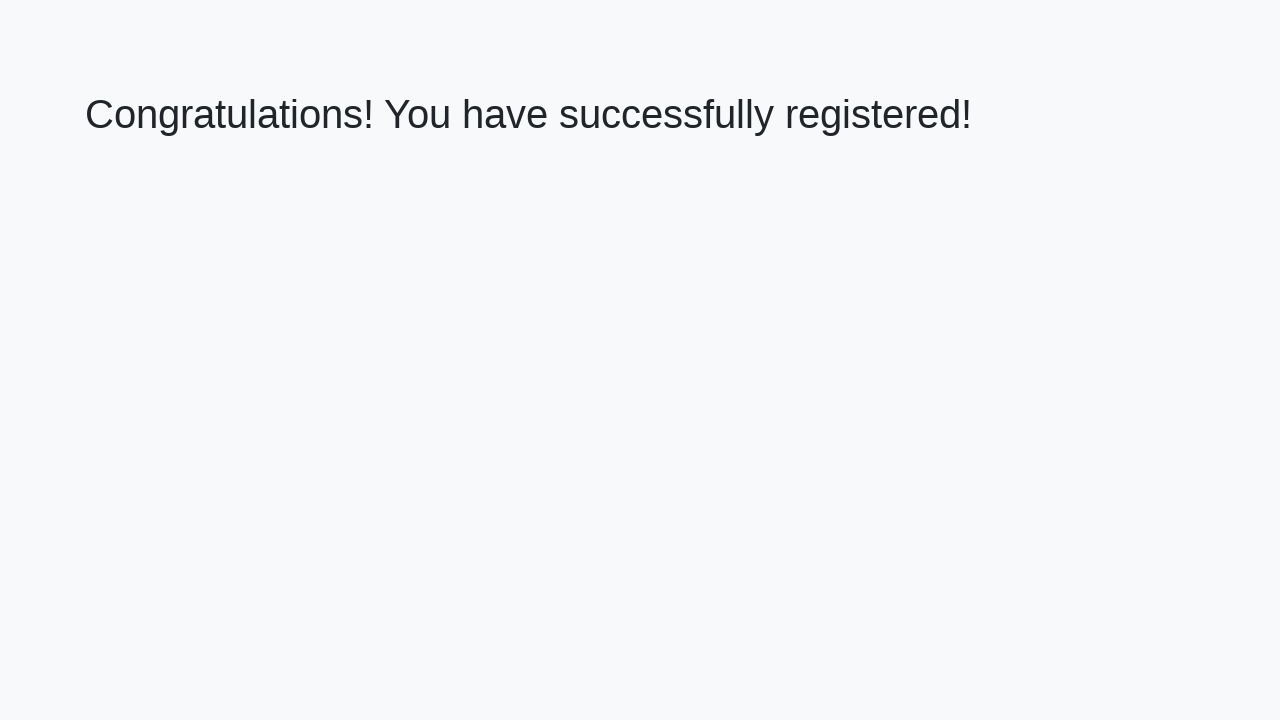

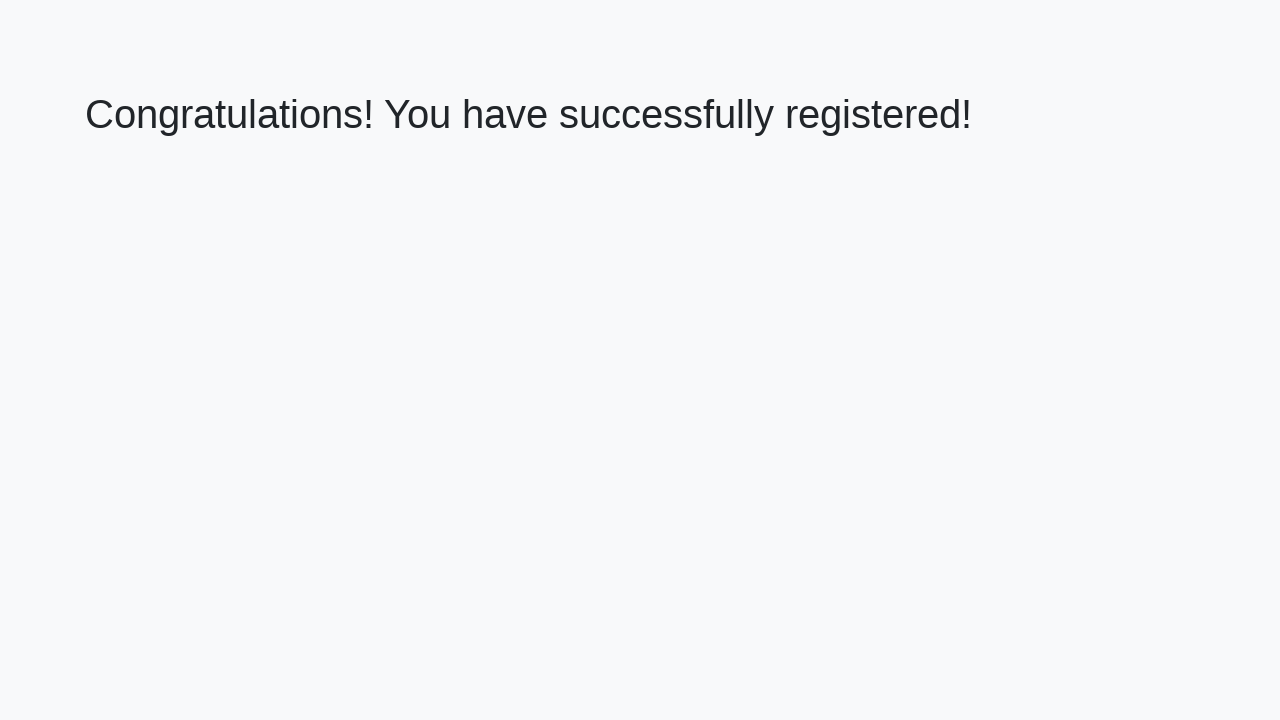